Tests browser window handling by clicking a link that opens a new window/tab, then switching between the parent and child windows to verify navigation works correctly.

Starting URL: https://opensource-demo.orangehrmlive.com/web/index.php/auth/login

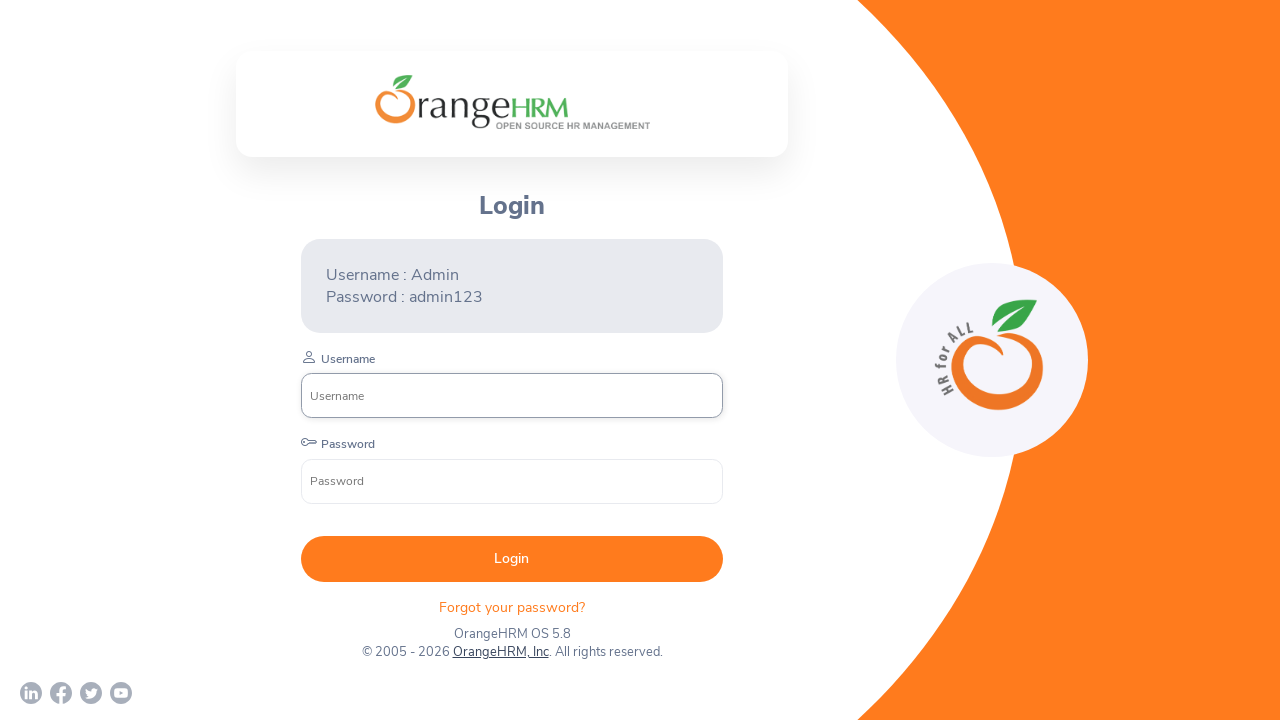

Clicked OrangeHRM, Inc link and captured new window/tab at (500, 652) on xpath=//a[normalize-space()='OrangeHRM, Inc']
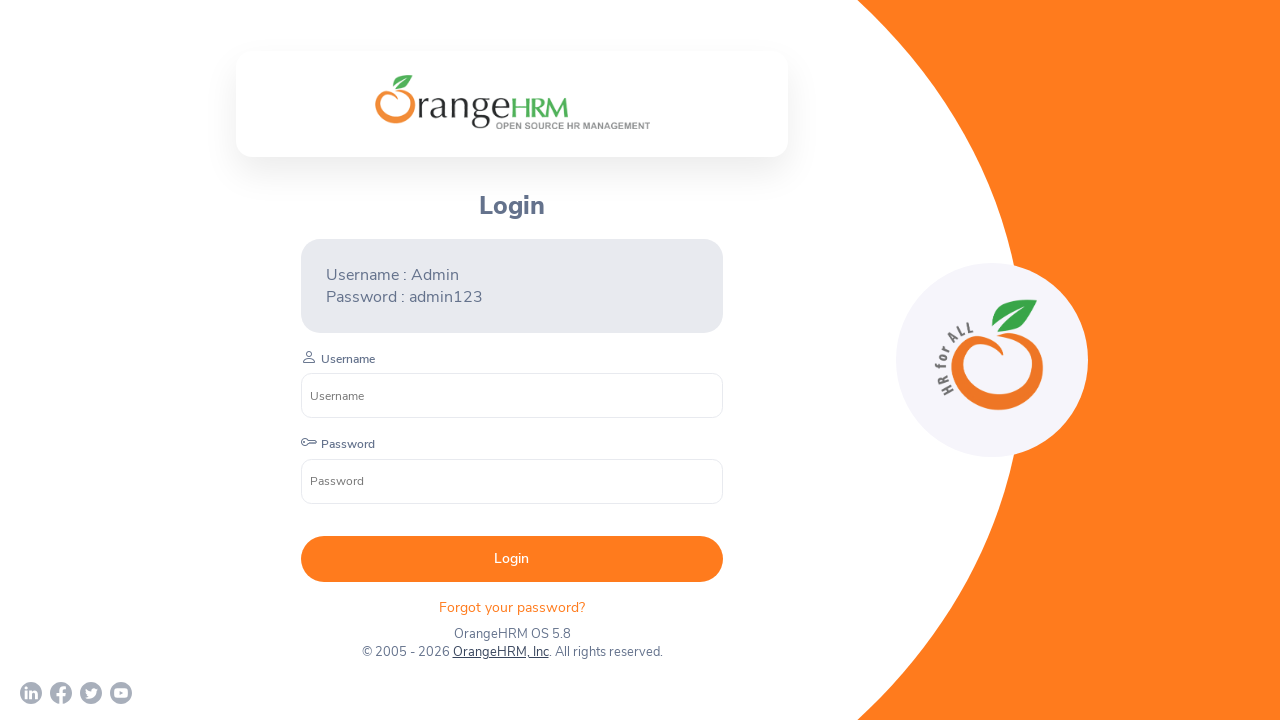

New window/tab finished loading
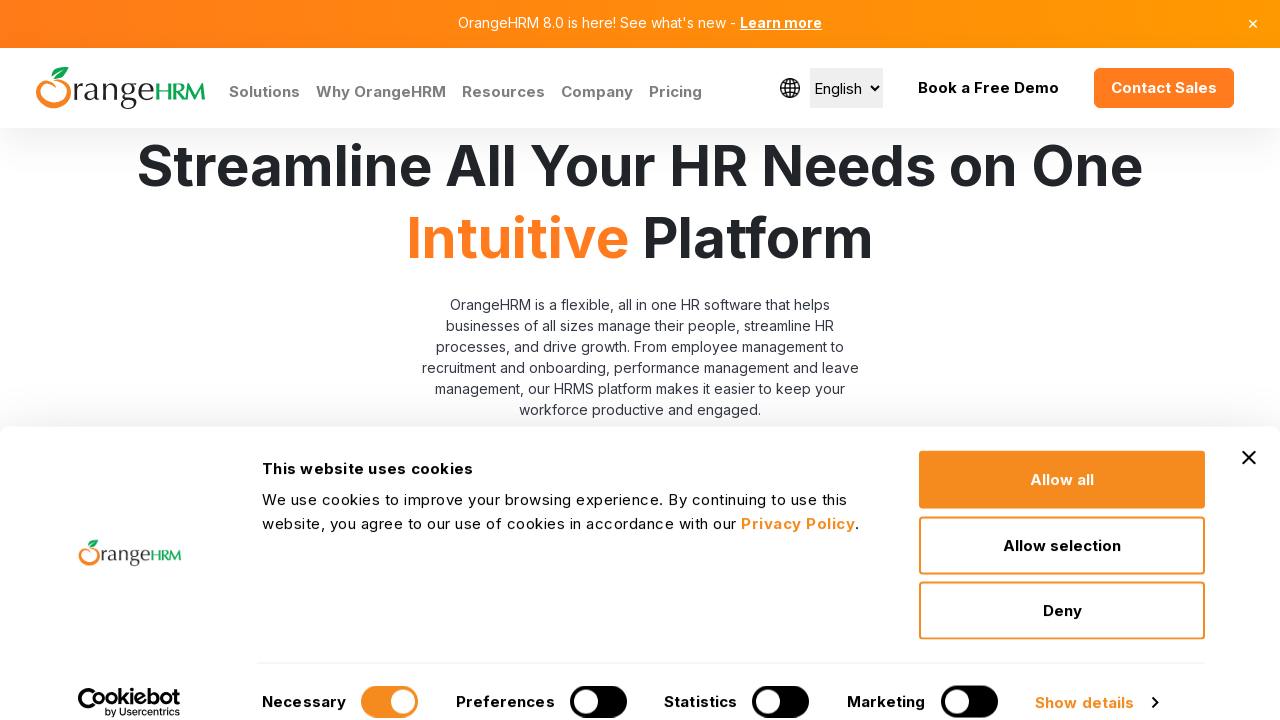

Retrieved child window title: 'Human Resources Management Software | HRMS | OrangeHRM'
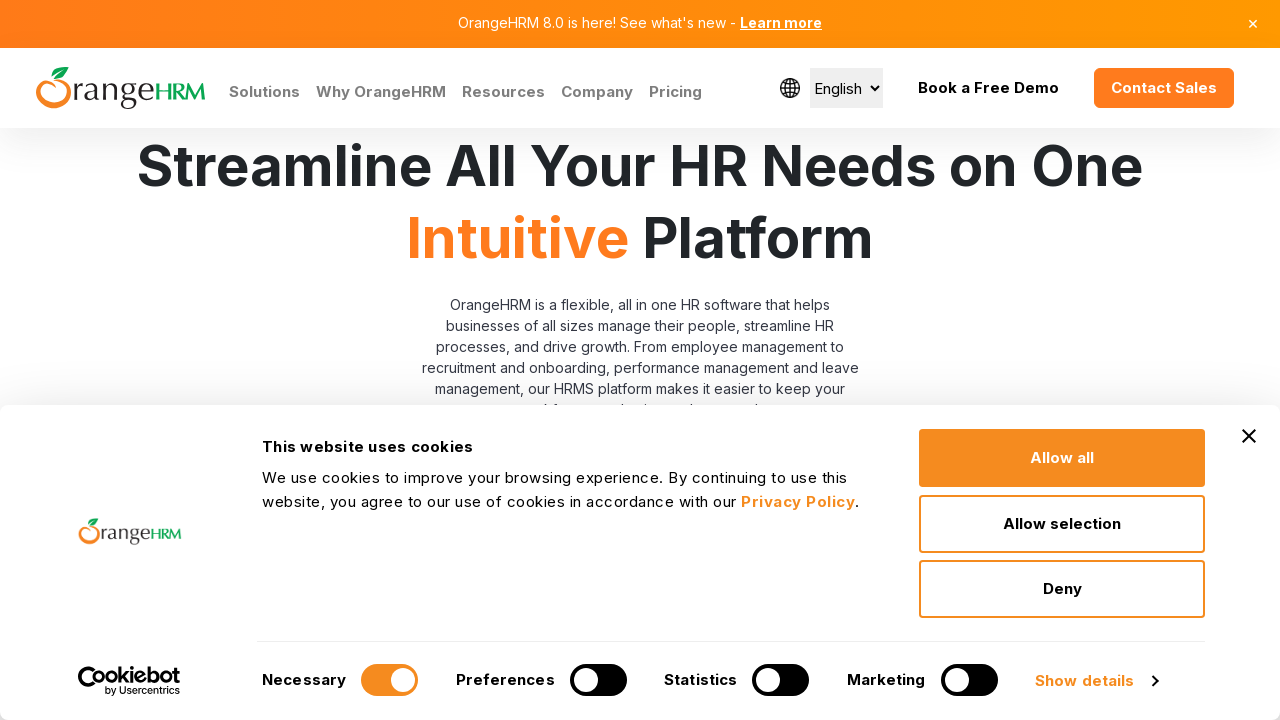

Retrieved parent window title: 'OrangeHRM'
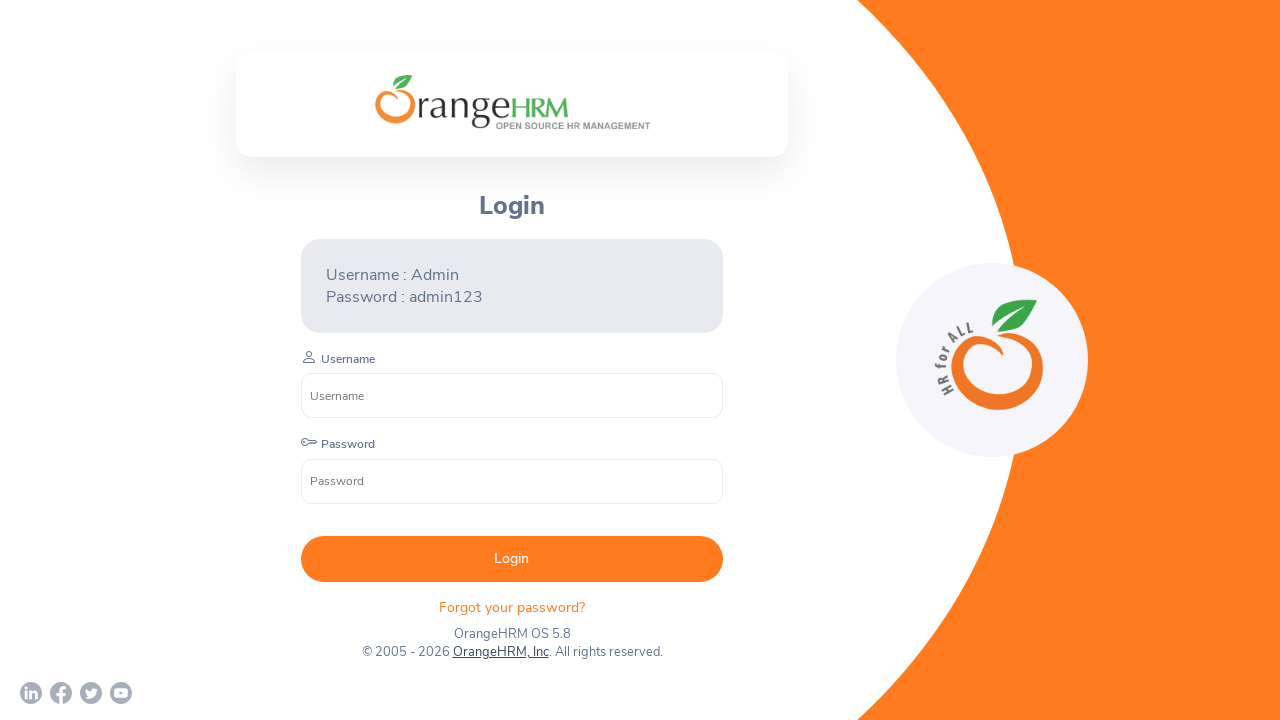

Parent window finished loading - verified parent window is accessible
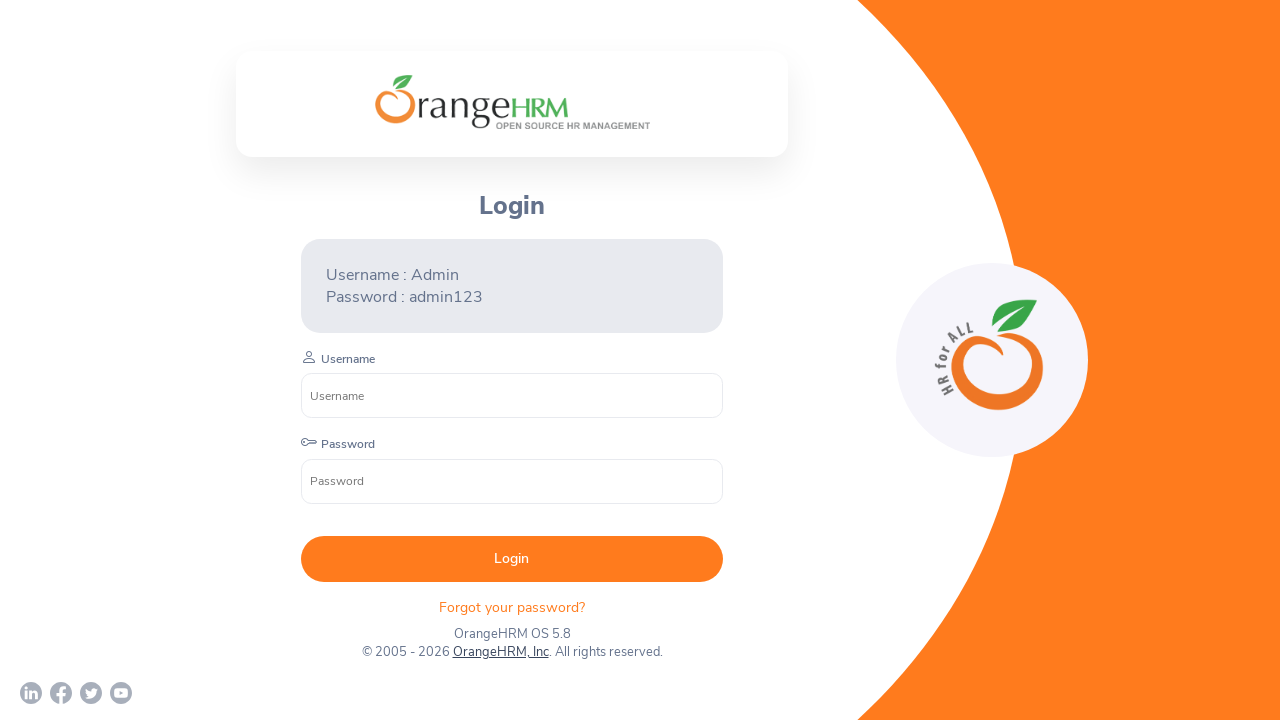

Child window finished loading - verified child window is accessible
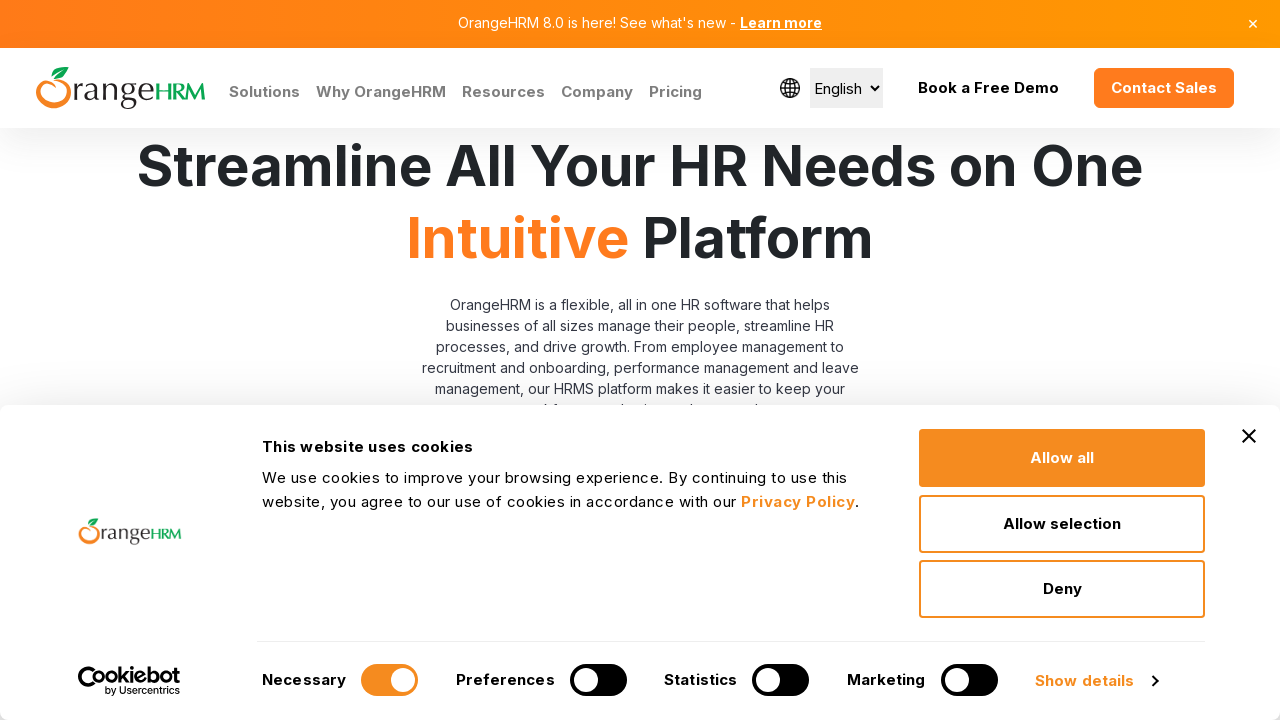

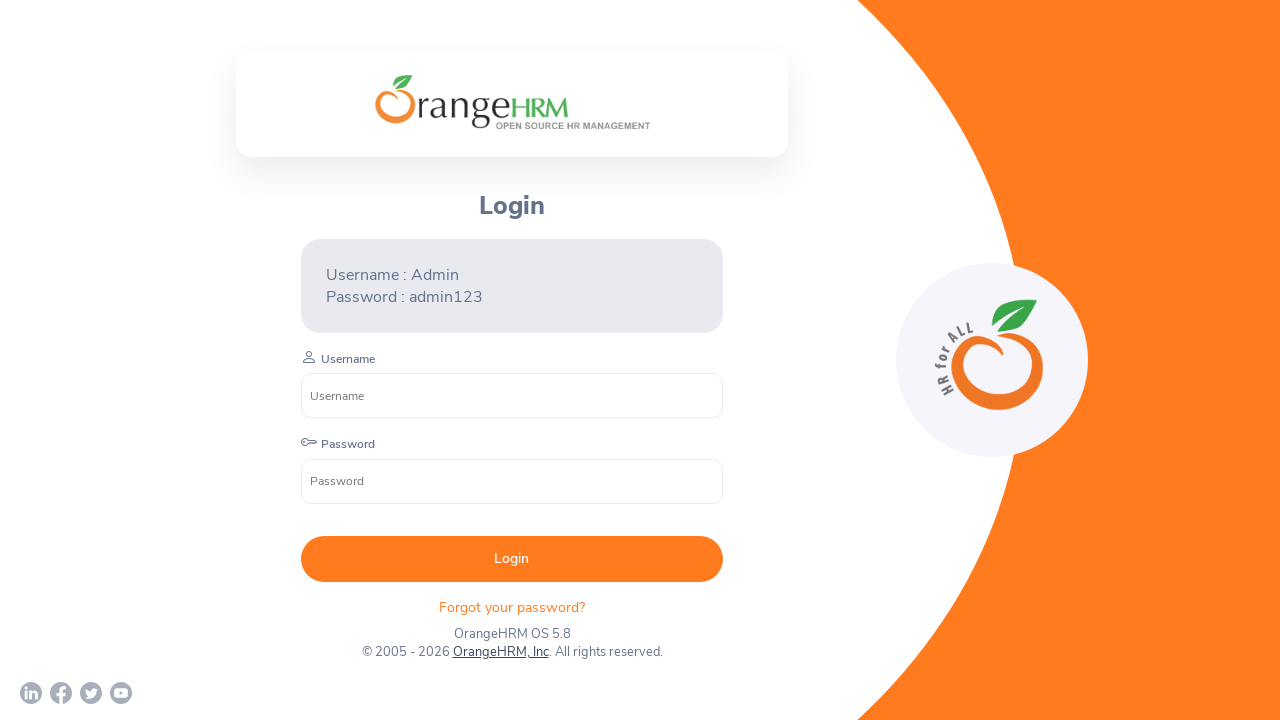